Selects multiple options from the IDE dropdown and verifies the selections

Starting URL: https://www.hyrtutorials.com/p/html-dropdown-elements-practice.html?m=1

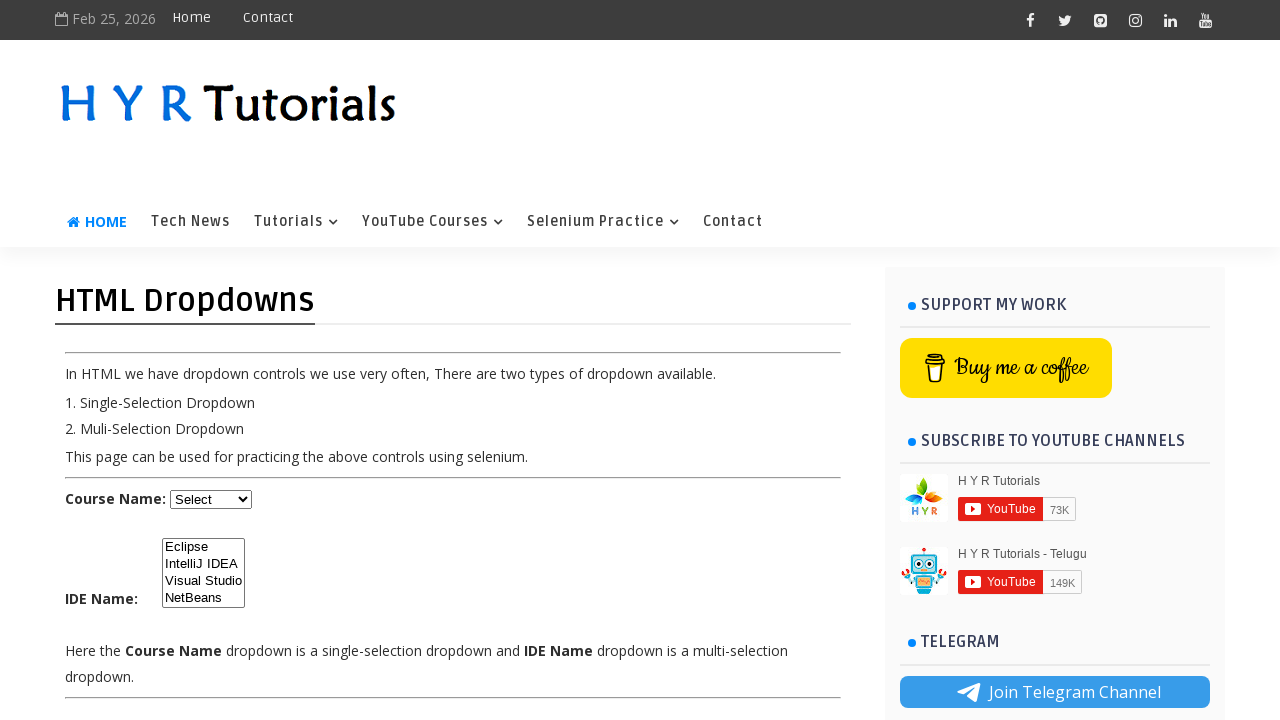

Selected multiple options from IDE dropdown: 'ec', 'ij', 'vs' on #ide
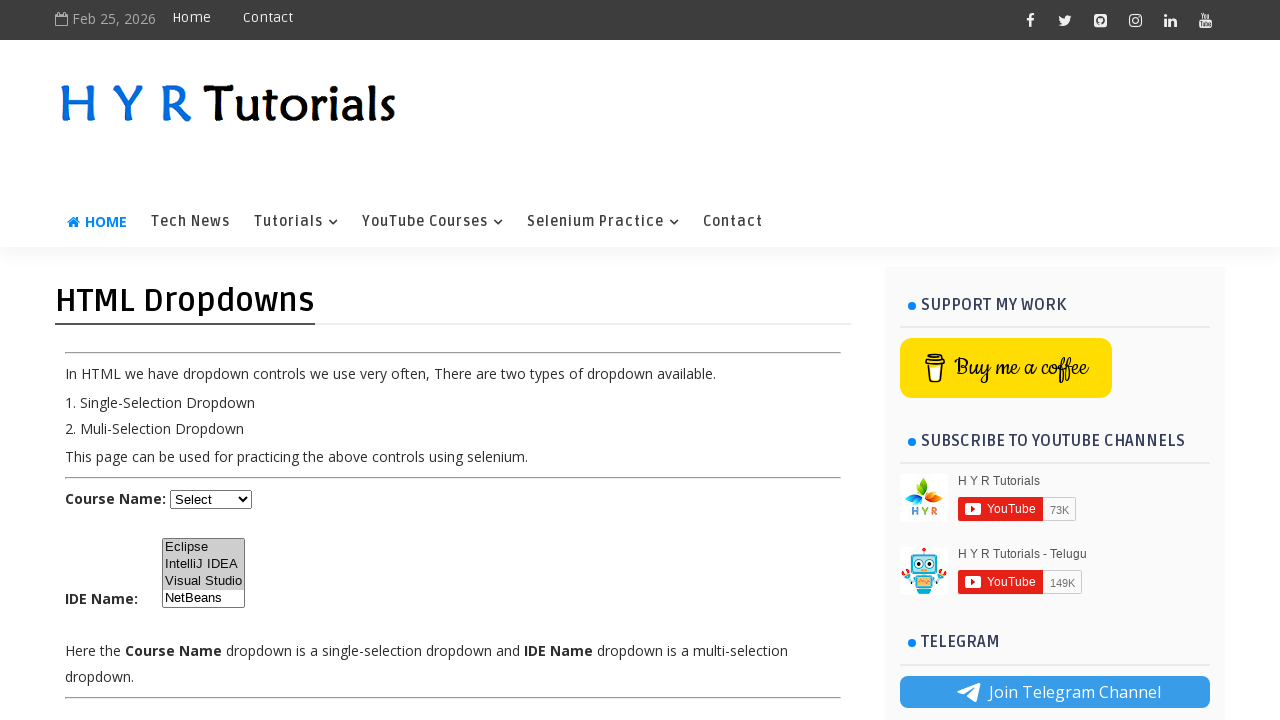

Retrieved all checked options from IDE dropdown
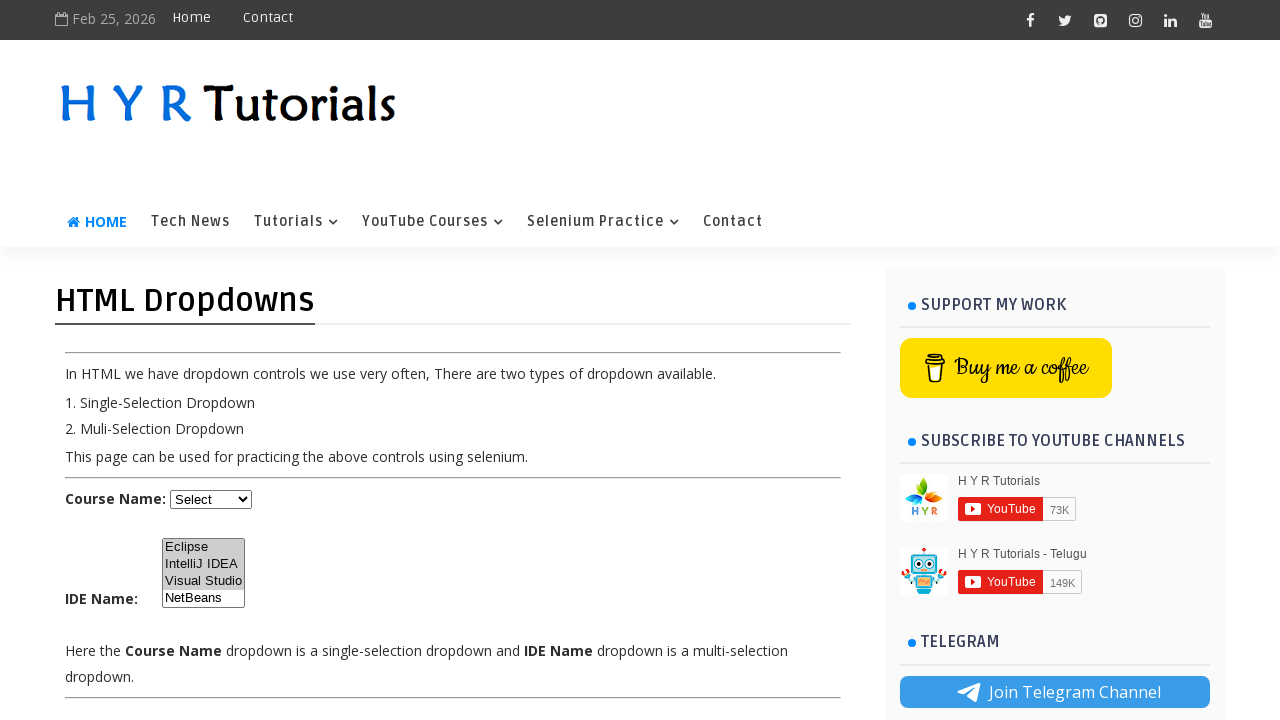

Printed selected option text: Eclipse
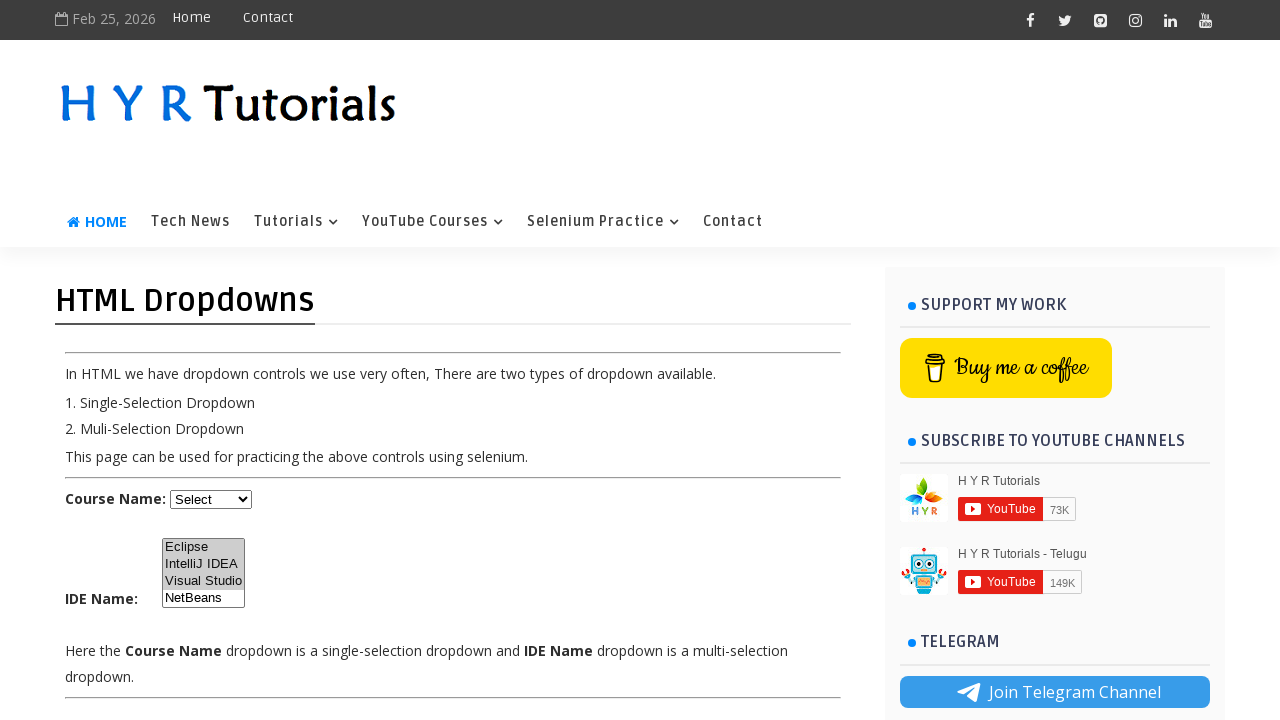

Printed selected option text: IntelliJ IDEA
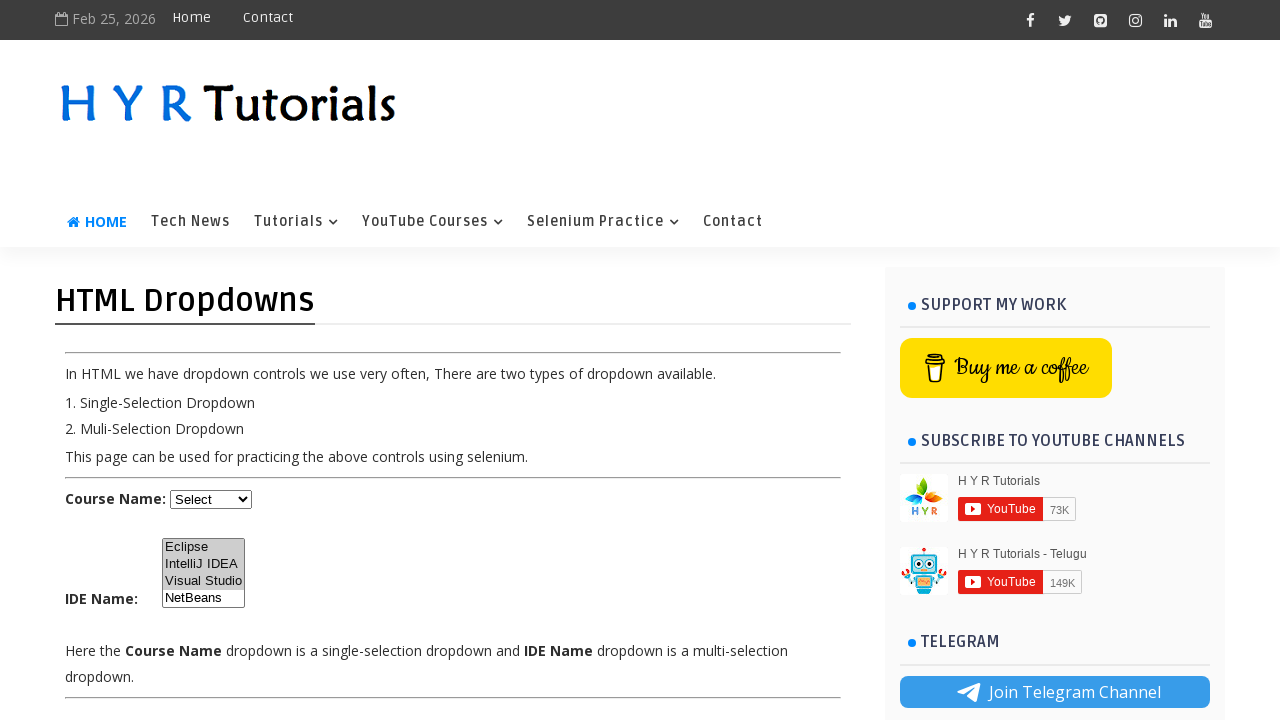

Printed selected option text: Visual Studio
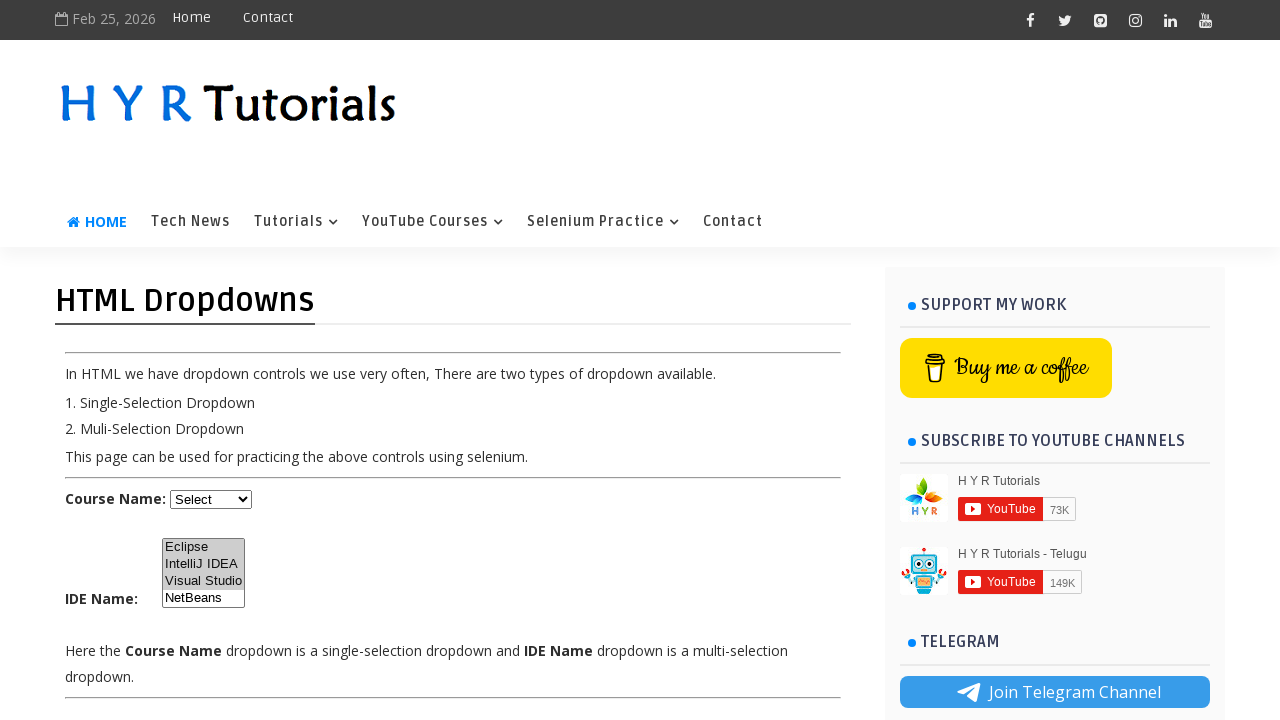

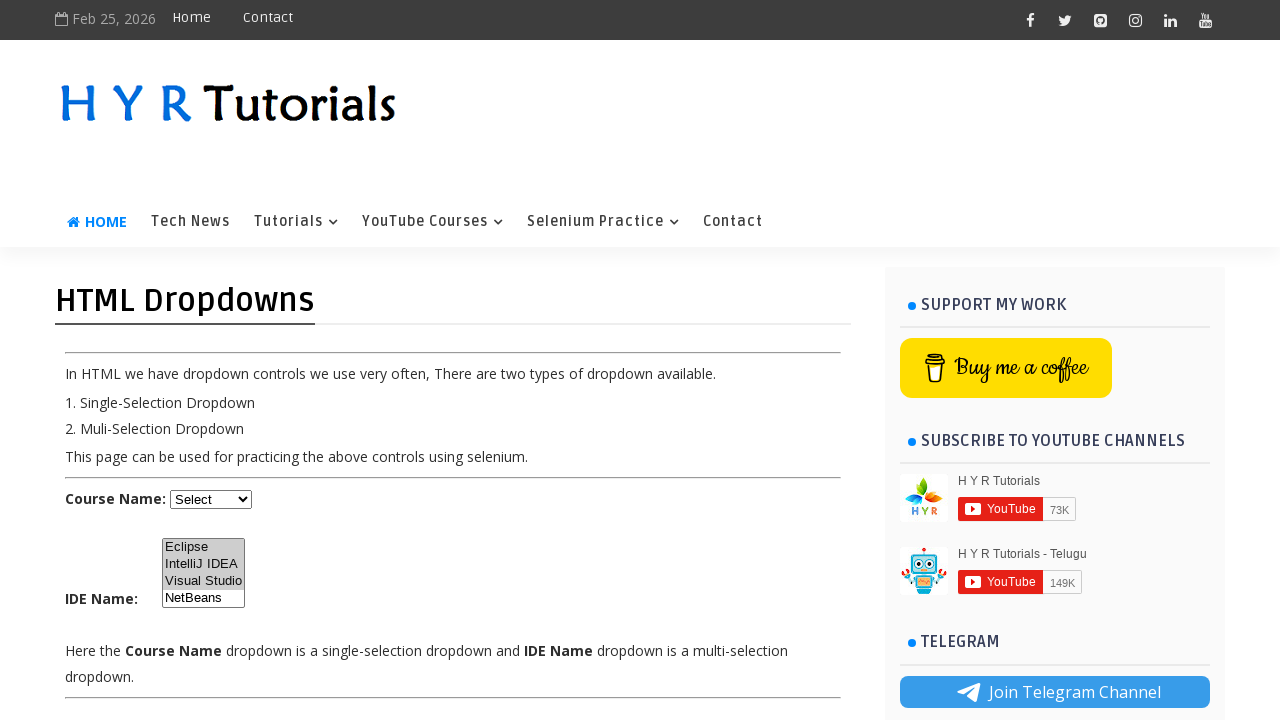